Tests accepting a prompt JavaScript alert after entering text and verifies the entered text is displayed

Starting URL: https://the-internet.herokuapp.com/javascript_alerts

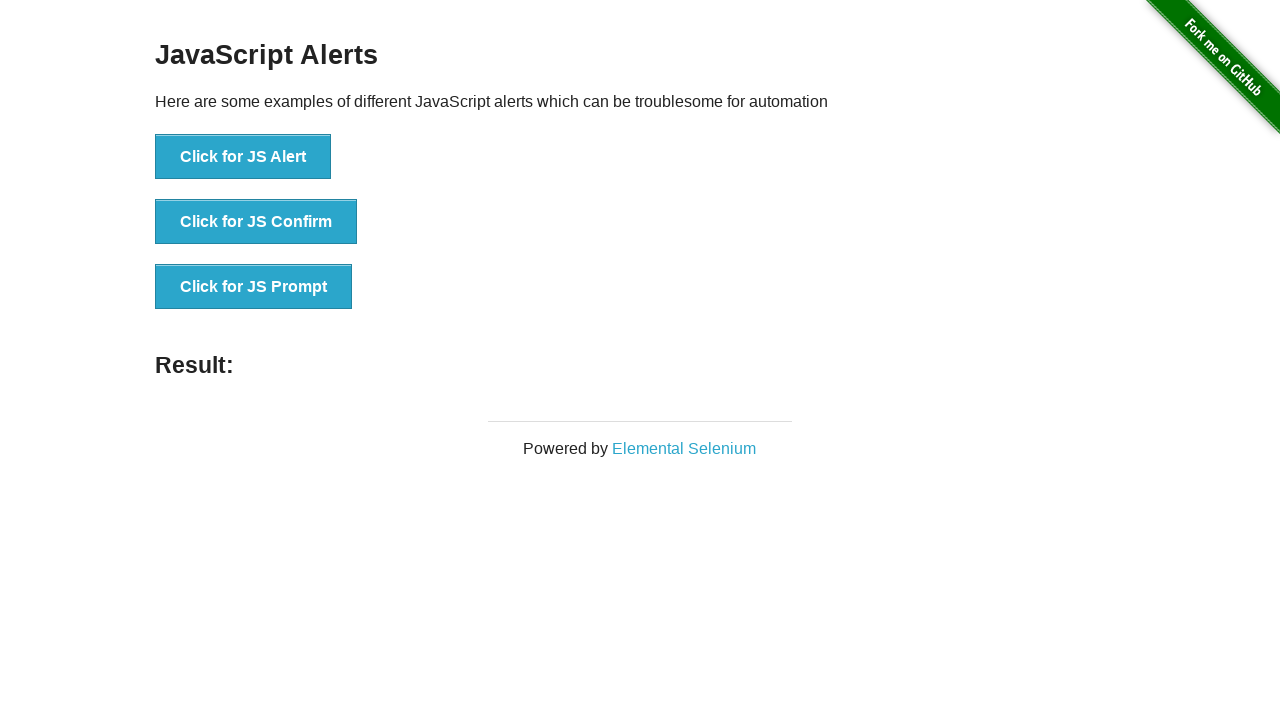

Set up dialog handler to accept prompt with text 'test'
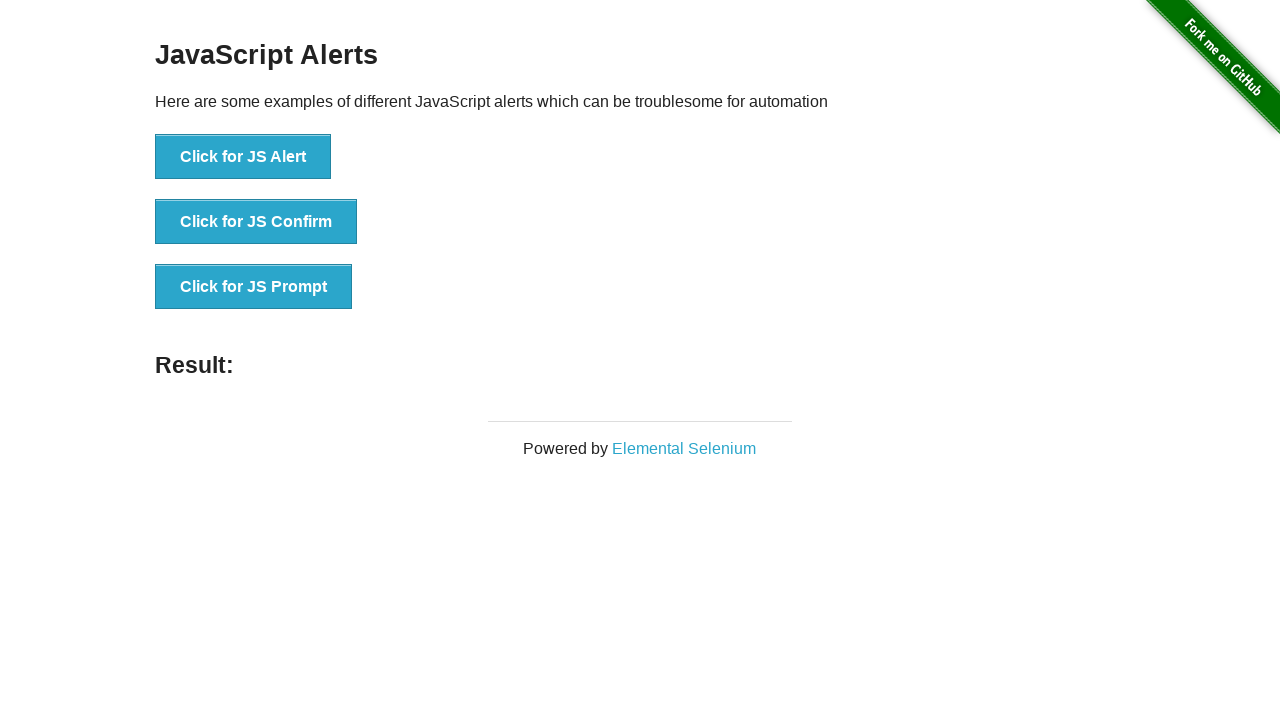

Clicked button to trigger JavaScript prompt alert at (254, 287) on [onclick = 'jsPrompt()']
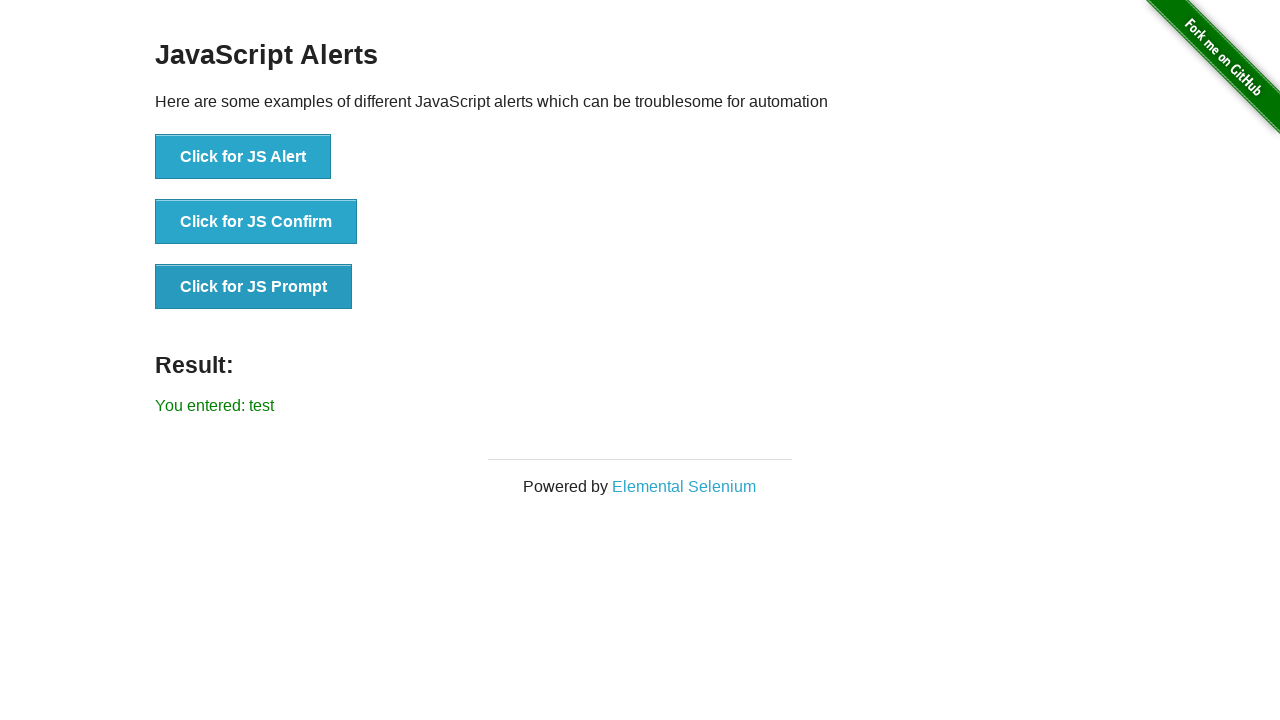

Retrieved result text from #result element
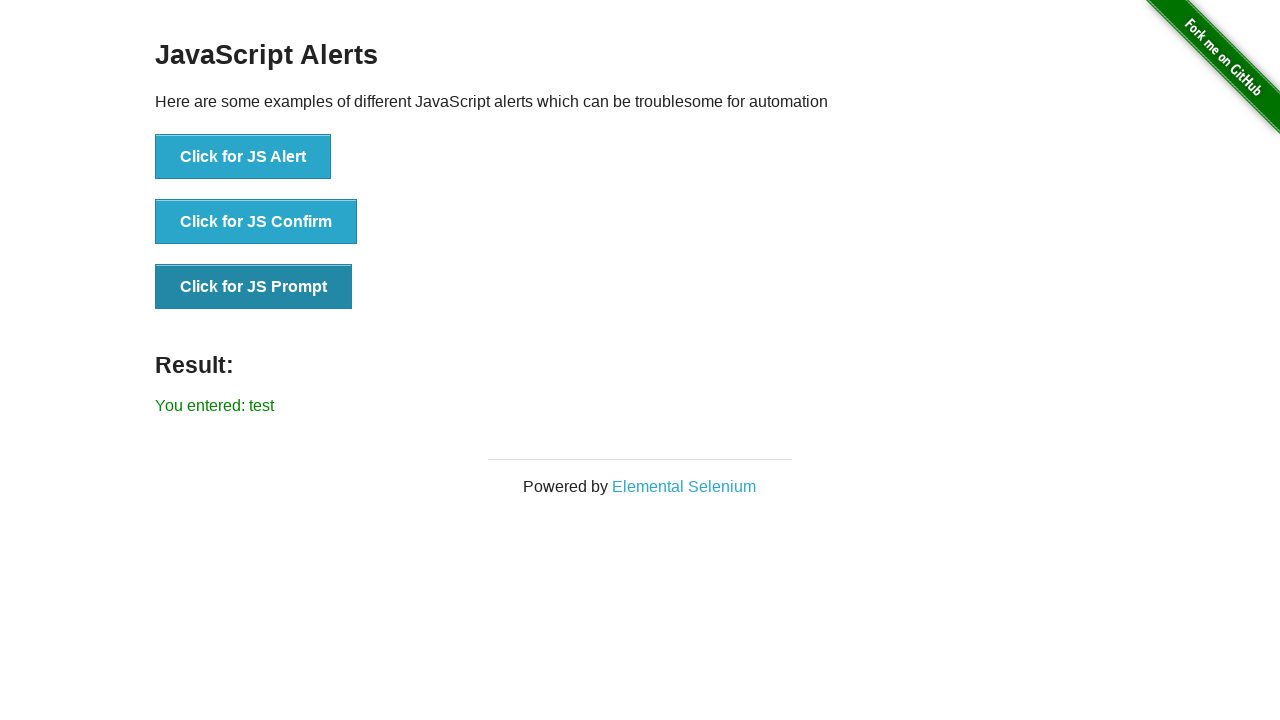

Verified result text matches 'You entered: test'
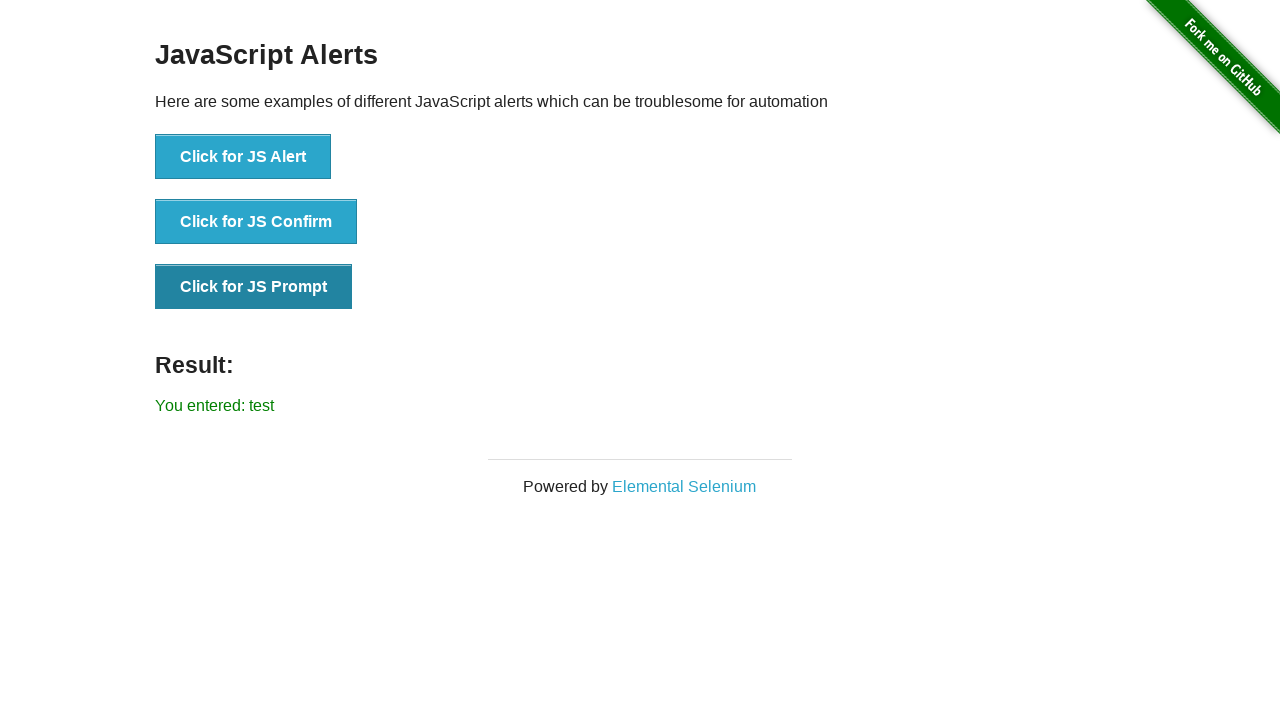

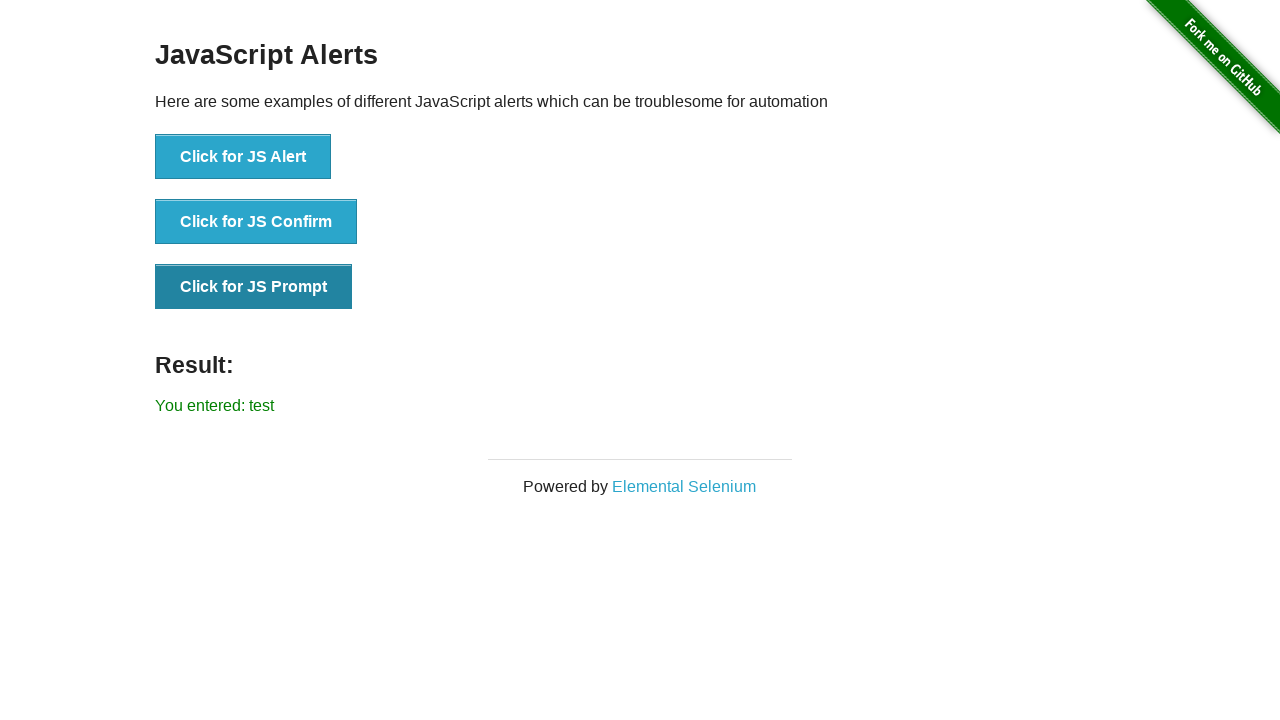